Tests browser window and tab handling by clicking a button to open a new tab, switching to it to verify content, switching back to the parent window, and then clicking a button to open a new window.

Starting URL: https://demoqa.com/browser-windows

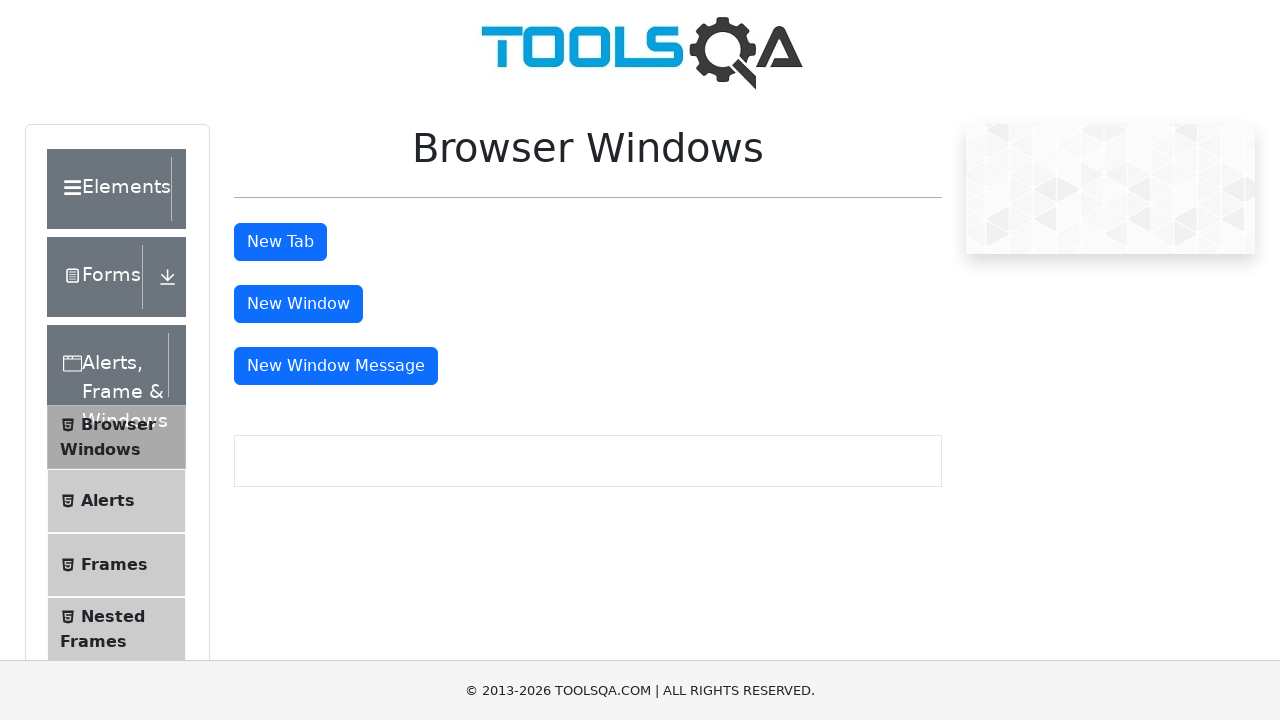

Stored original parent page reference
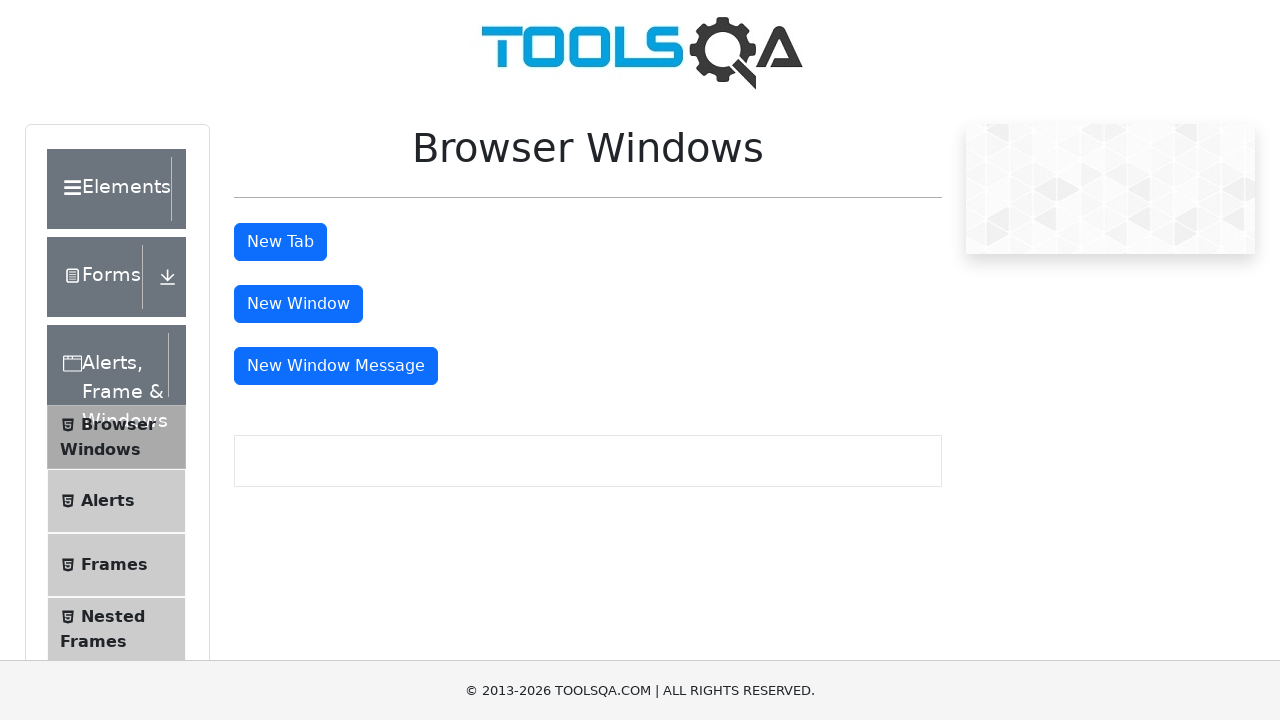

Clicked the 'New Tab' button at (280, 242) on #tabButton
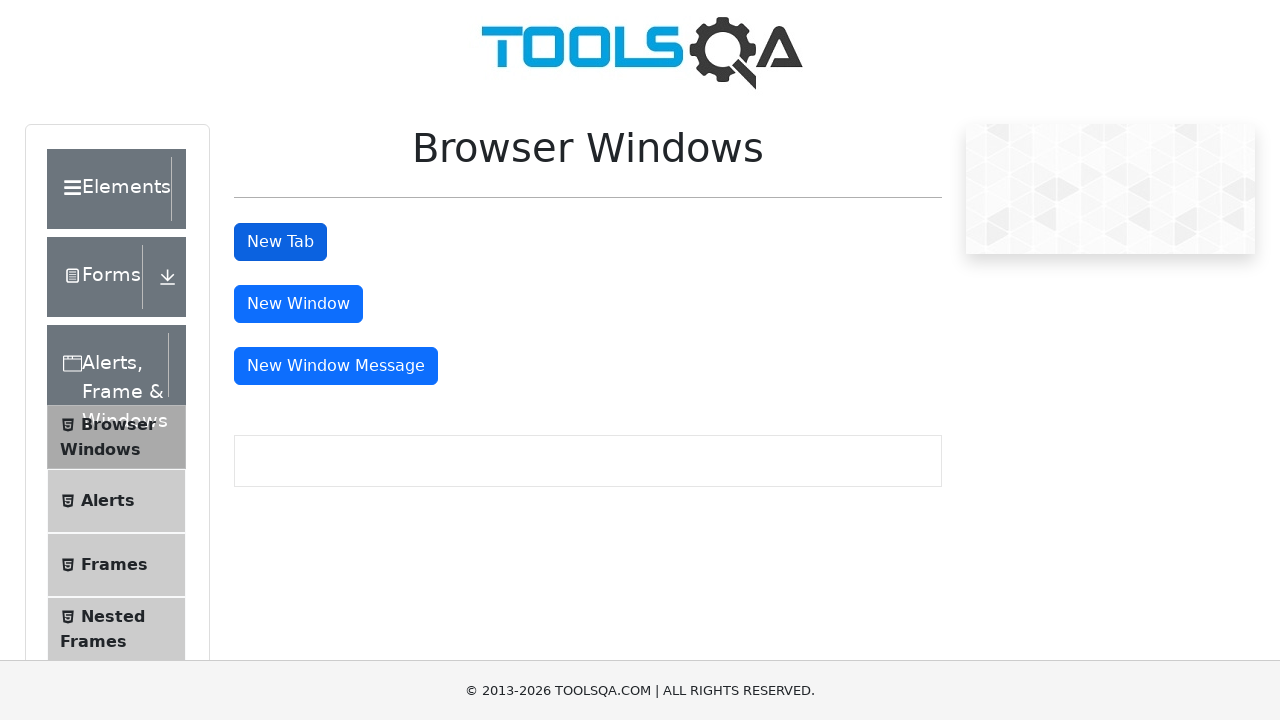

New tab opened and captured at (280, 242) on #tabButton
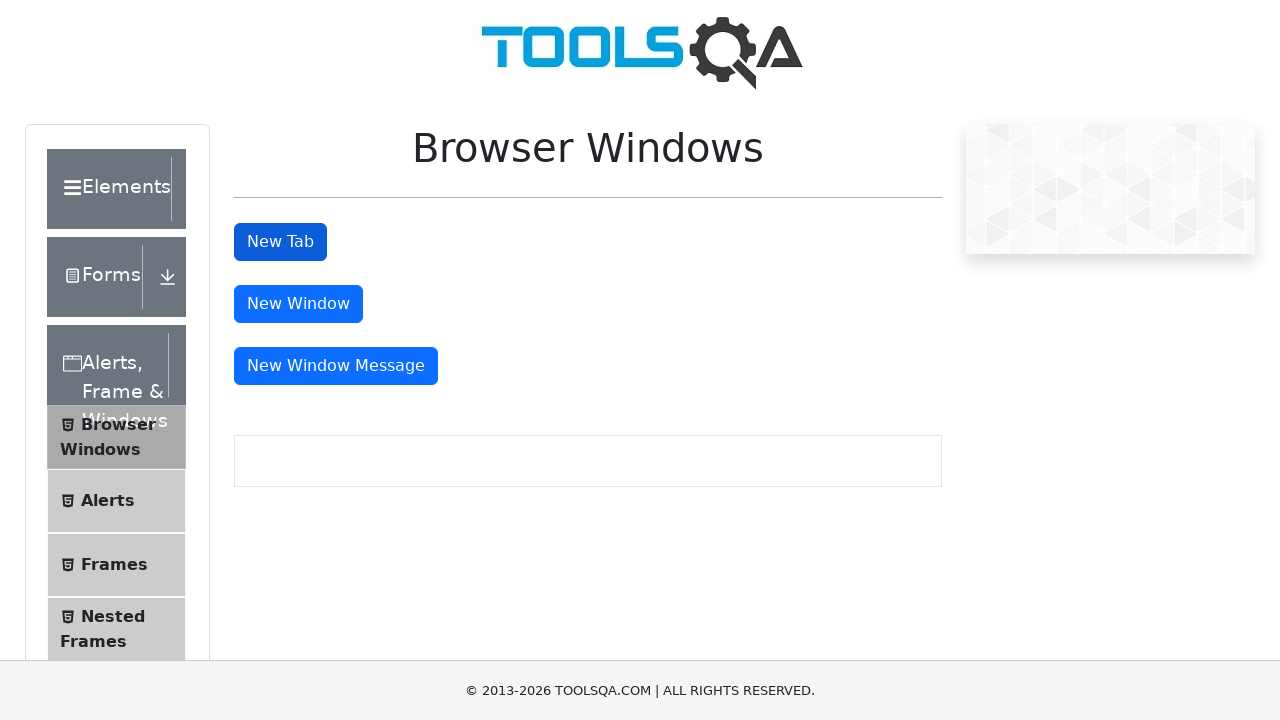

Retrieved new tab page object
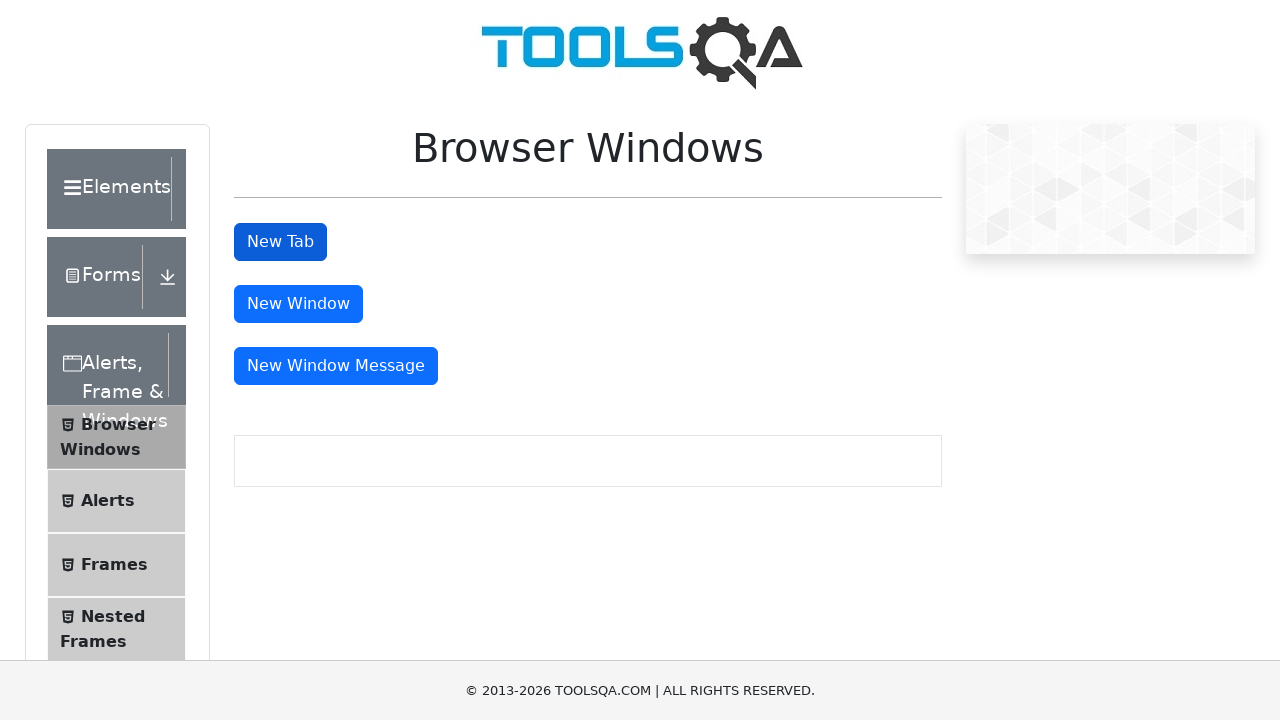

Waited for sample heading to load in new tab
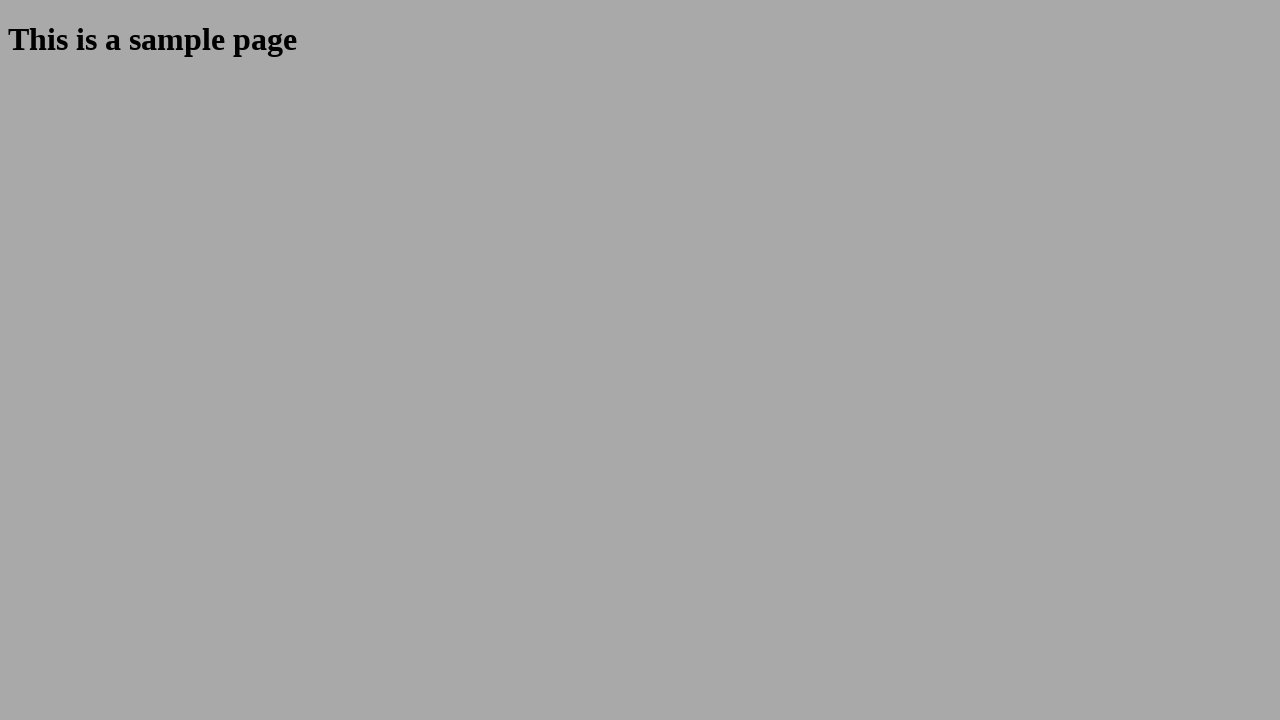

Retrieved heading text from new tab: 'This is a sample page'
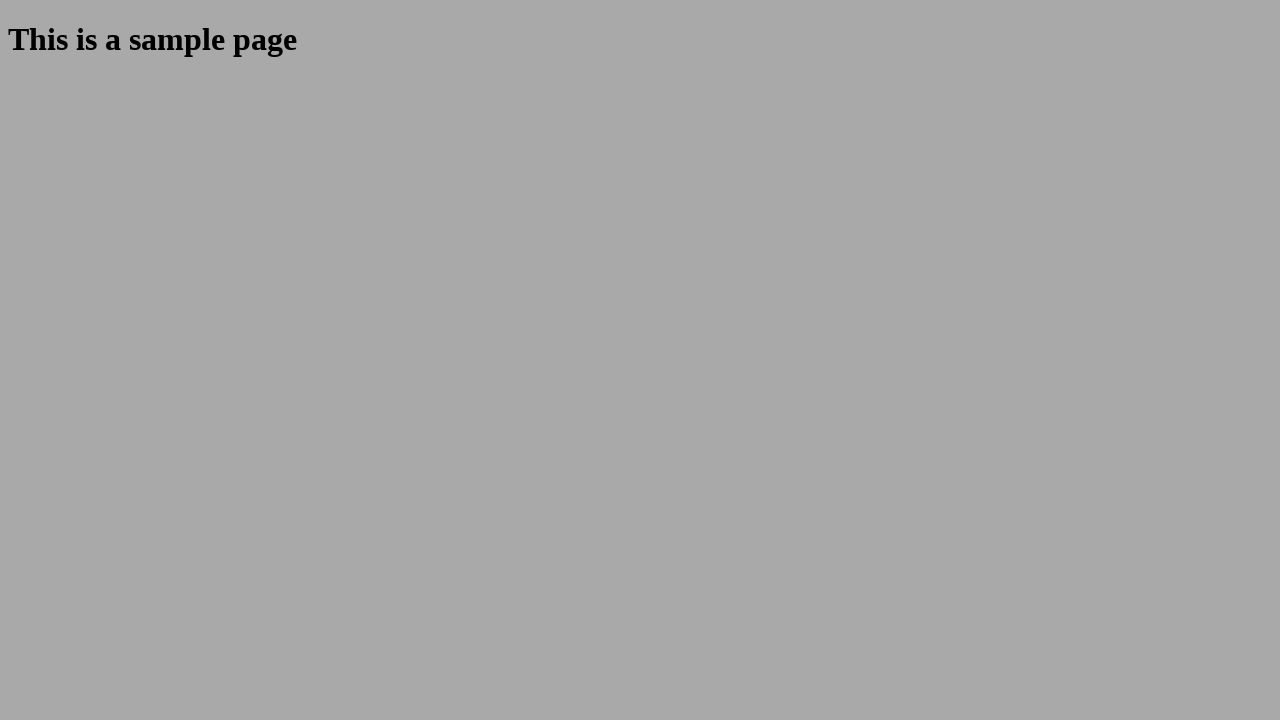

Closed the new tab
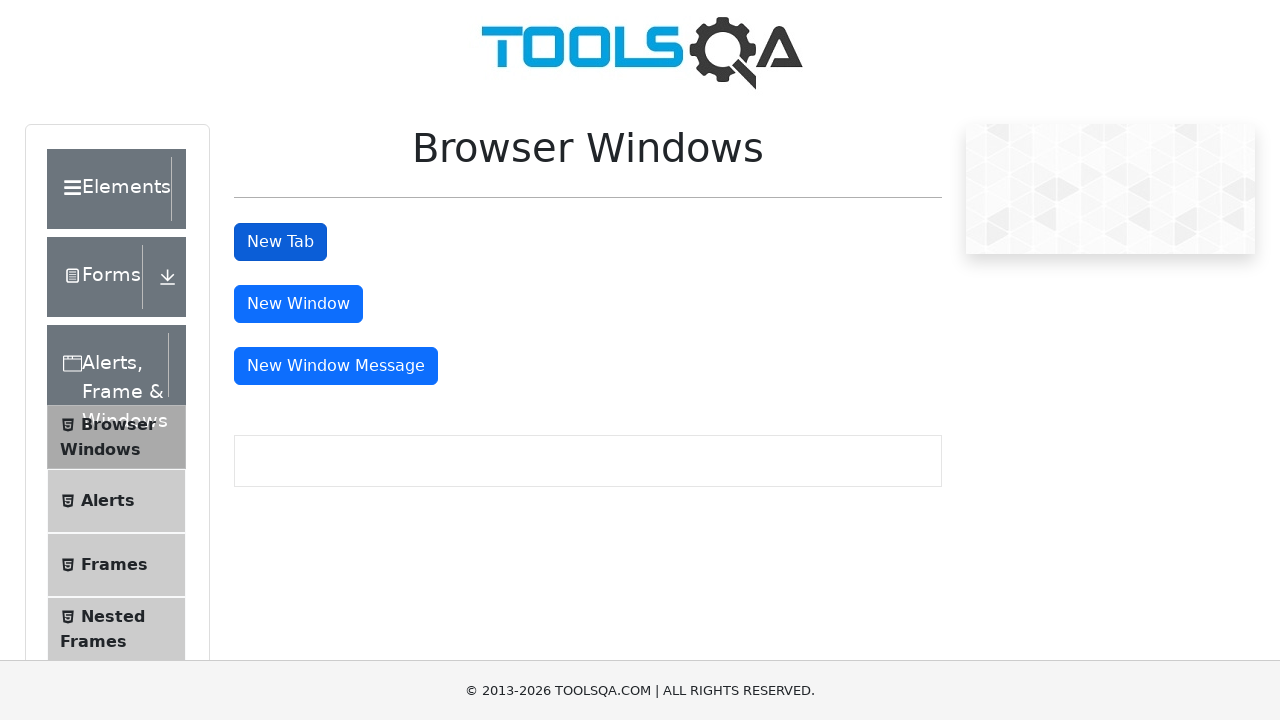

Clicked the 'New Window' button on parent page at (298, 304) on #windowButton
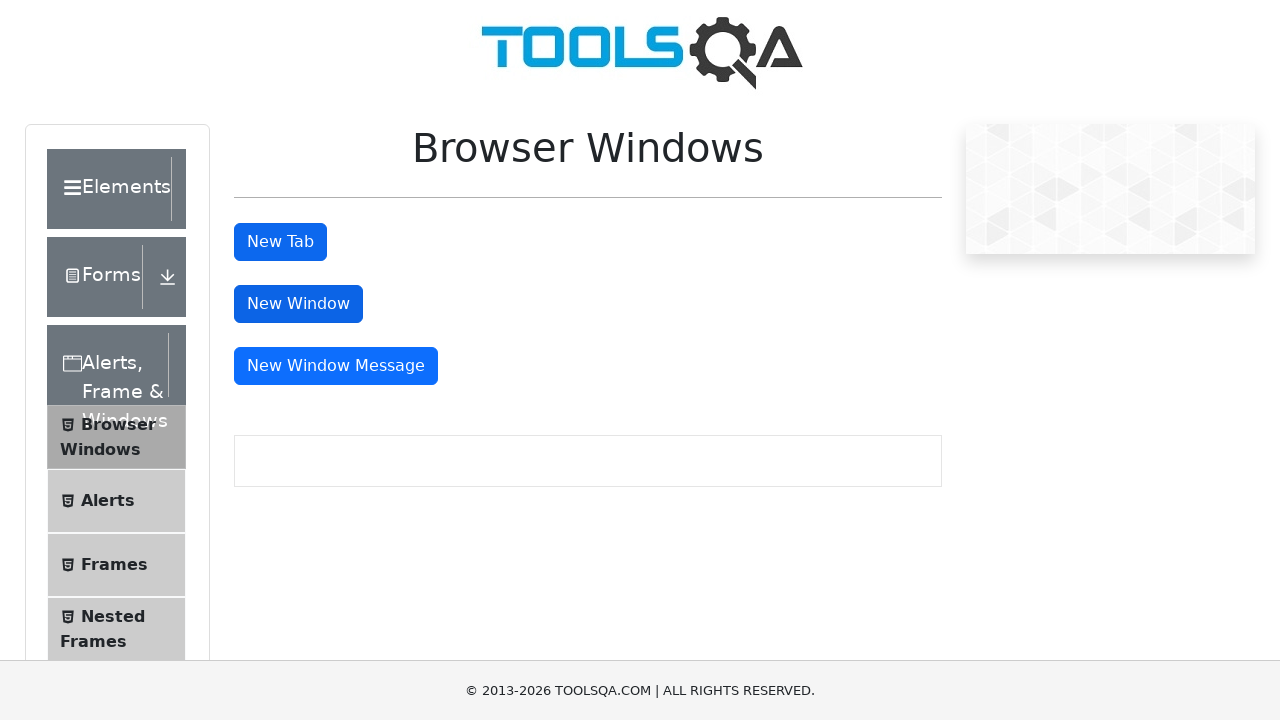

New window opened and captured at (298, 304) on #windowButton
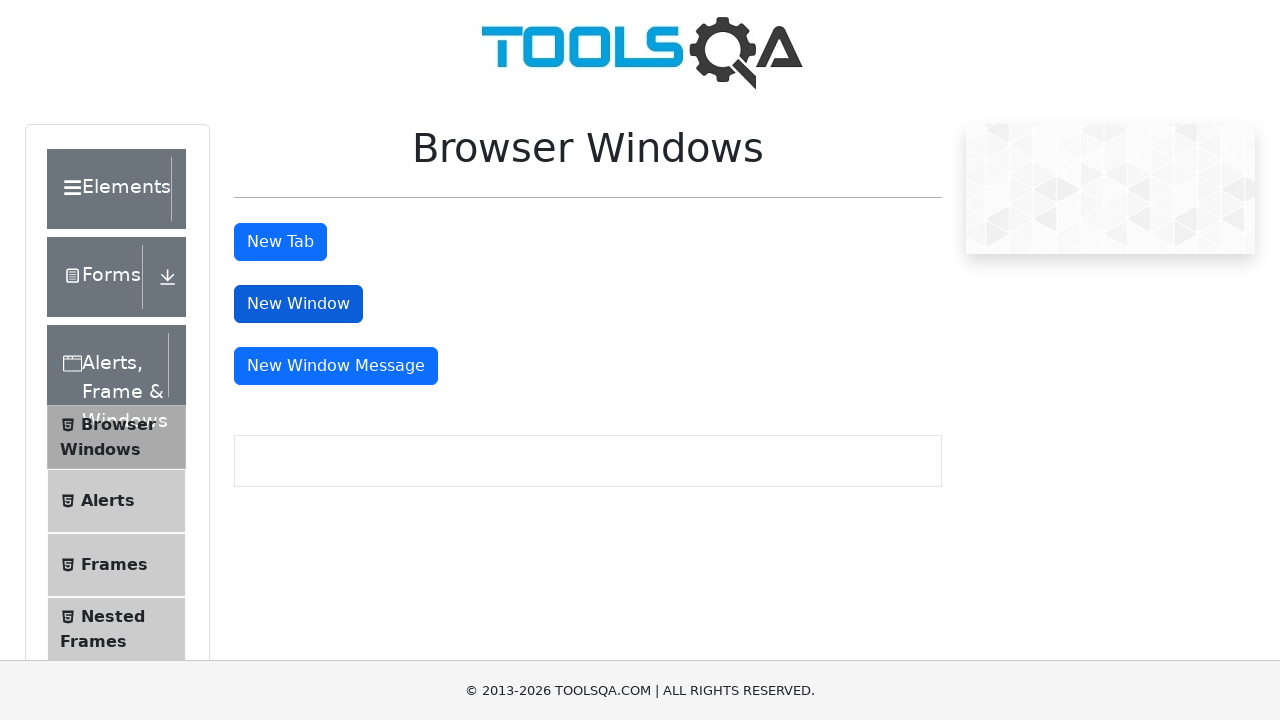

Retrieved new window page object
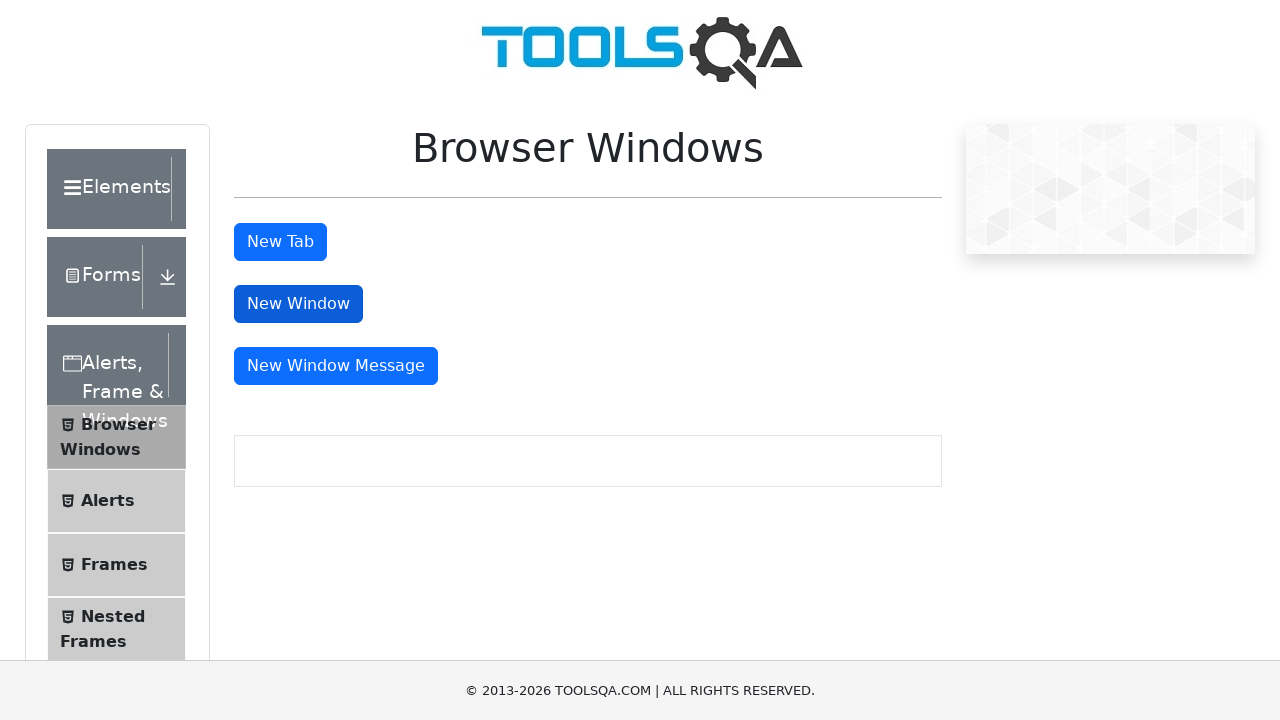

New window page fully loaded
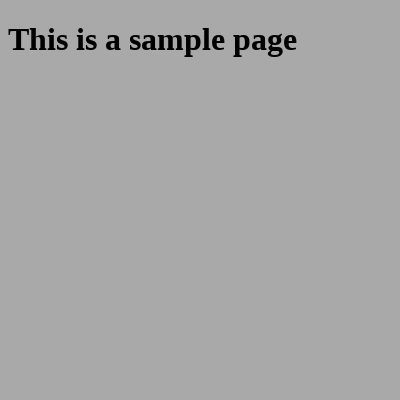

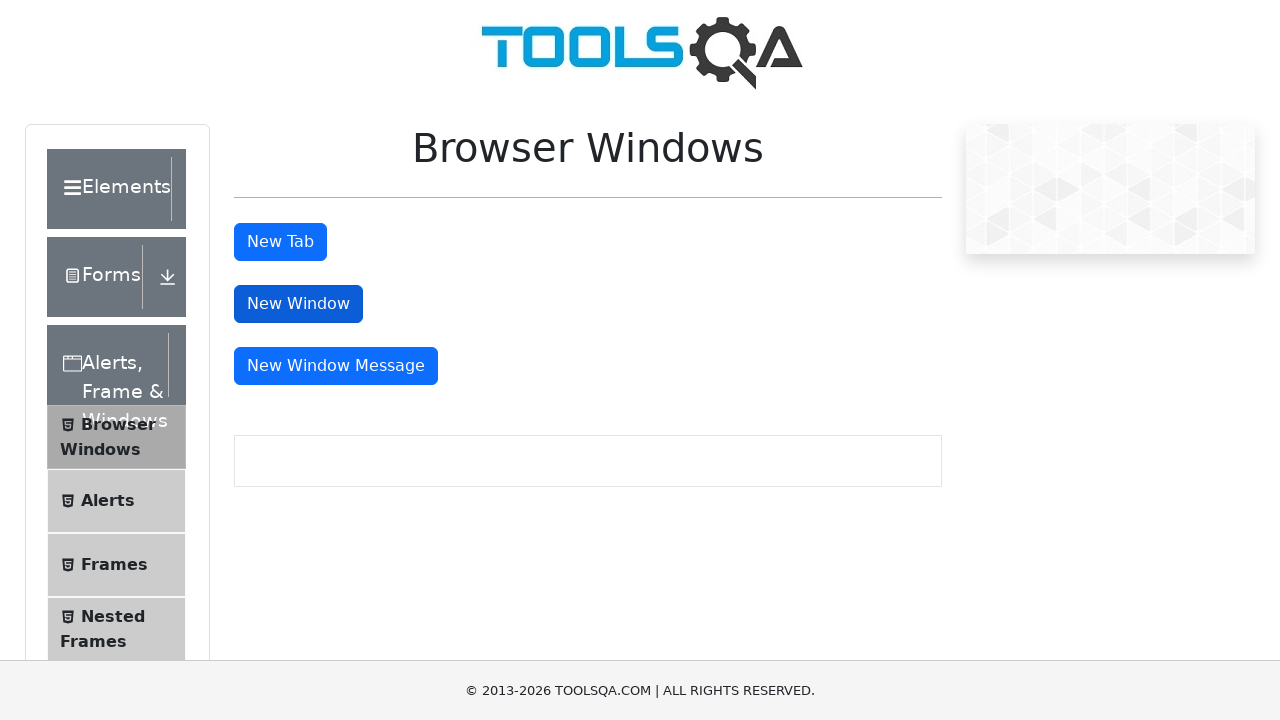